Tests navigation to a demo QA buttons page, refreshes the page, then finds and clicks on the "Elements" menu item to verify element interaction after page refresh.

Starting URL: https://demoqa.com/buttons

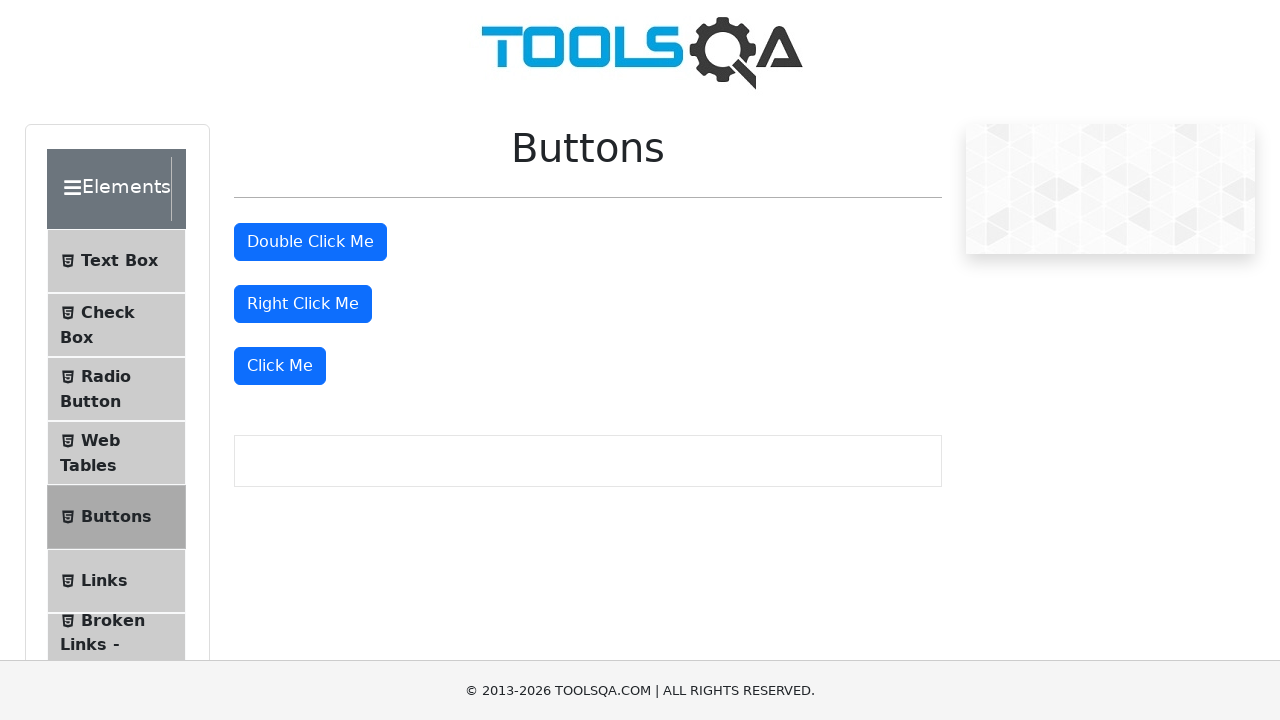

Navigated to DemoQA buttons page
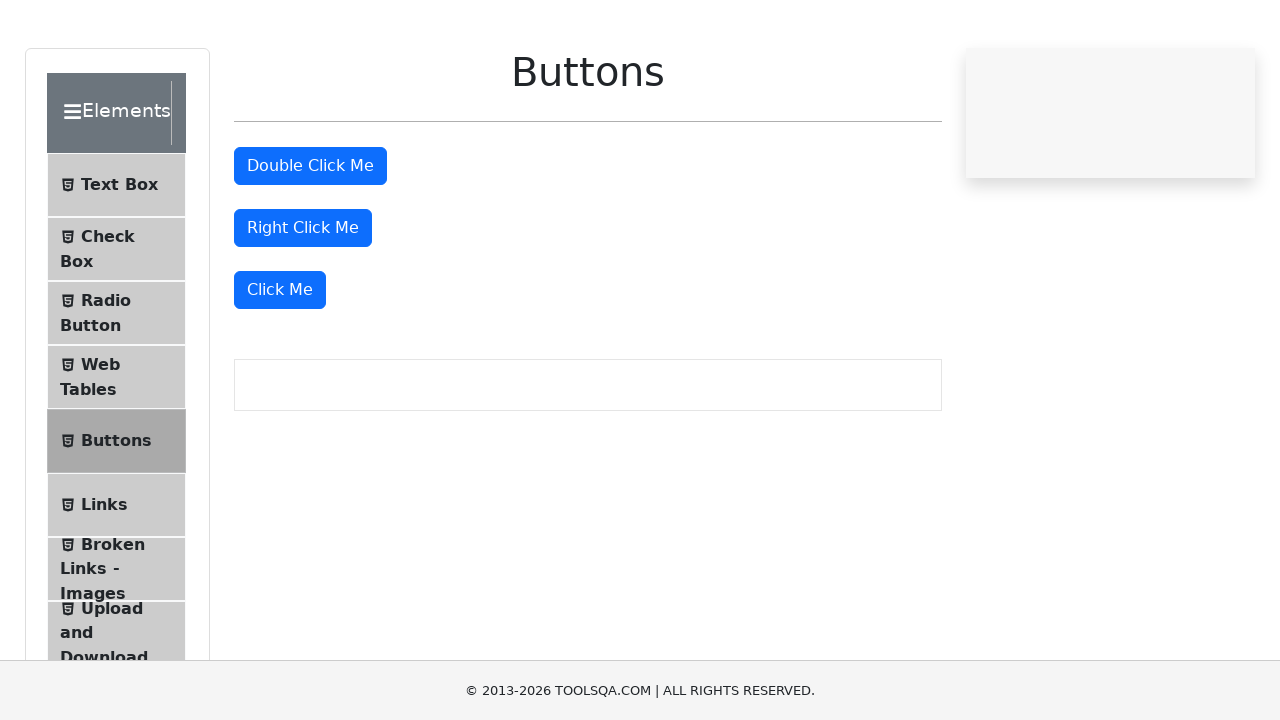

Refreshed the page
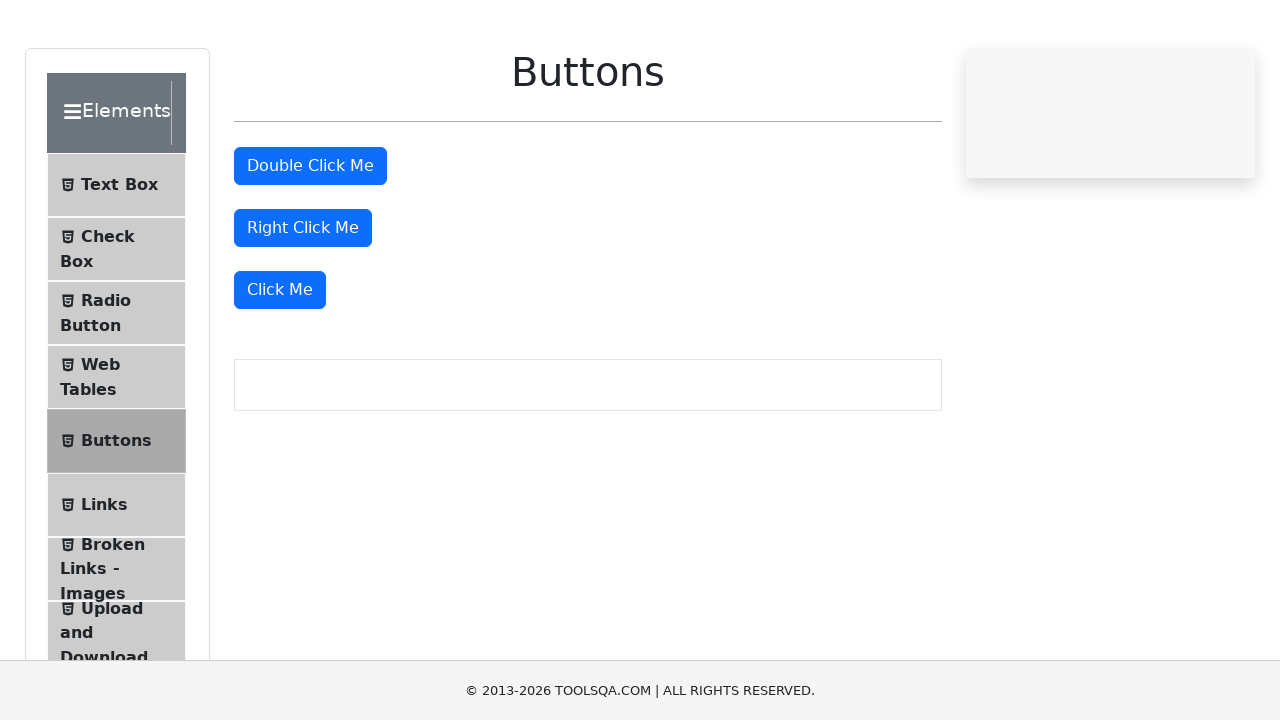

Waited for Elements menu item to appear
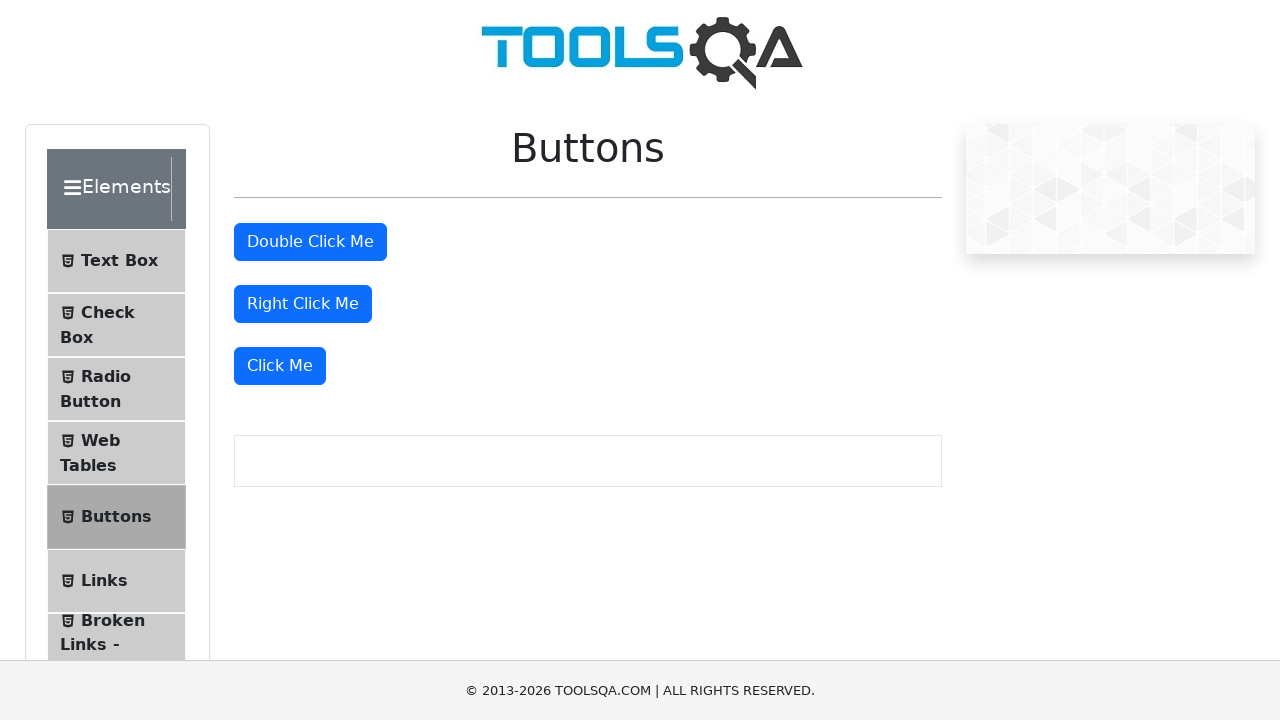

Clicked on the Elements menu item at (109, 189) on text=Elements
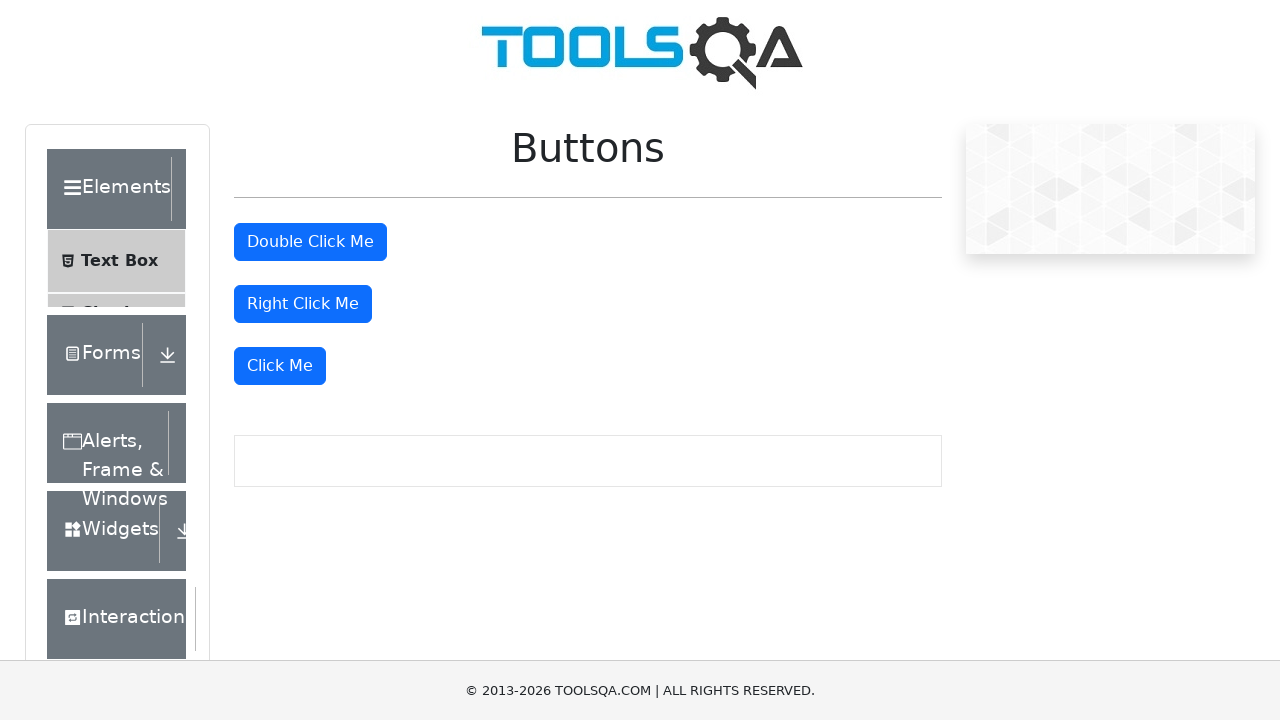

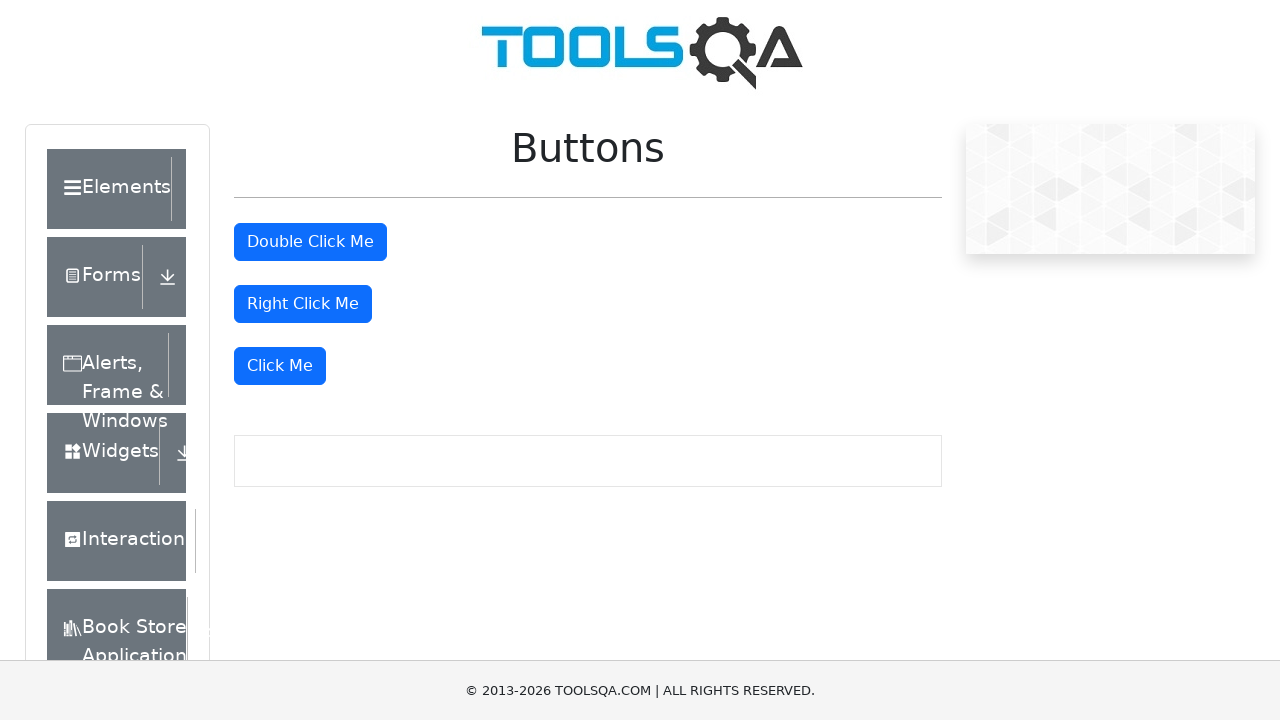